Tests radio button selection on DemoQA by clicking "Yes" and "Impressive" radio buttons and verifying the selection text updates correctly

Starting URL: https://demoqa.com/radio-button

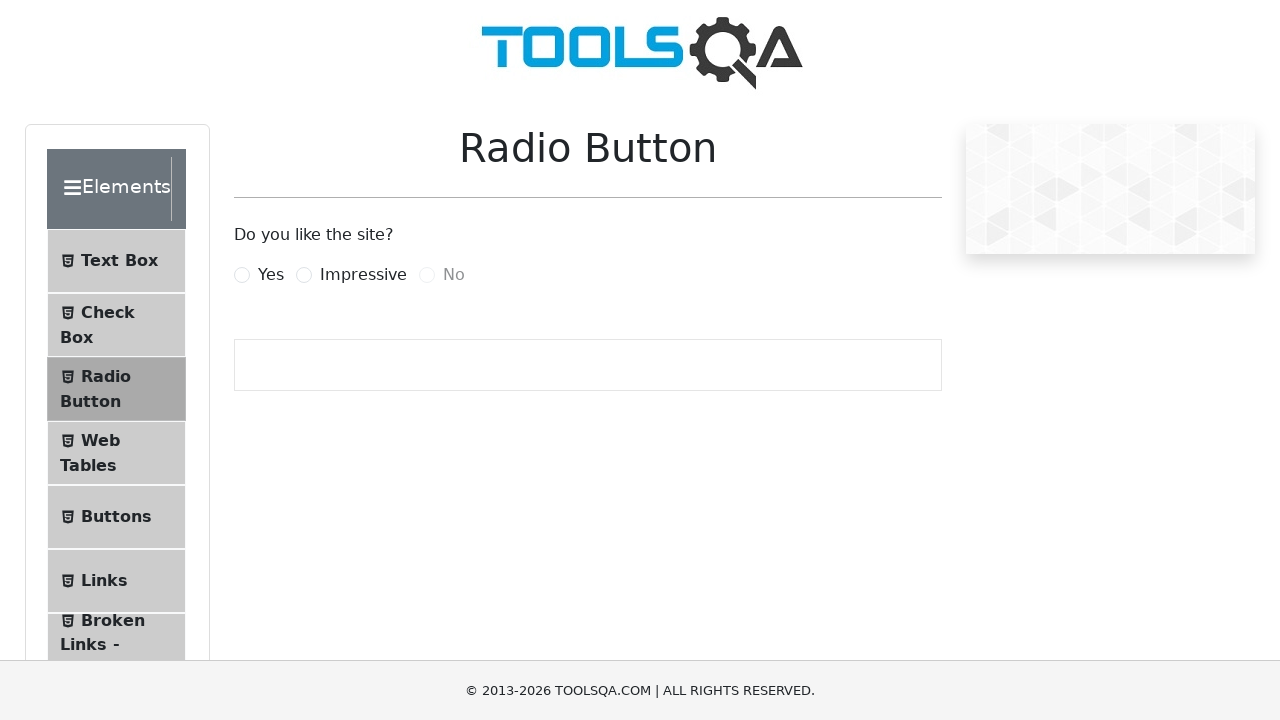

Clicked 'Yes' radio button at (271, 275) on xpath=//label[normalize-space()='Yes']
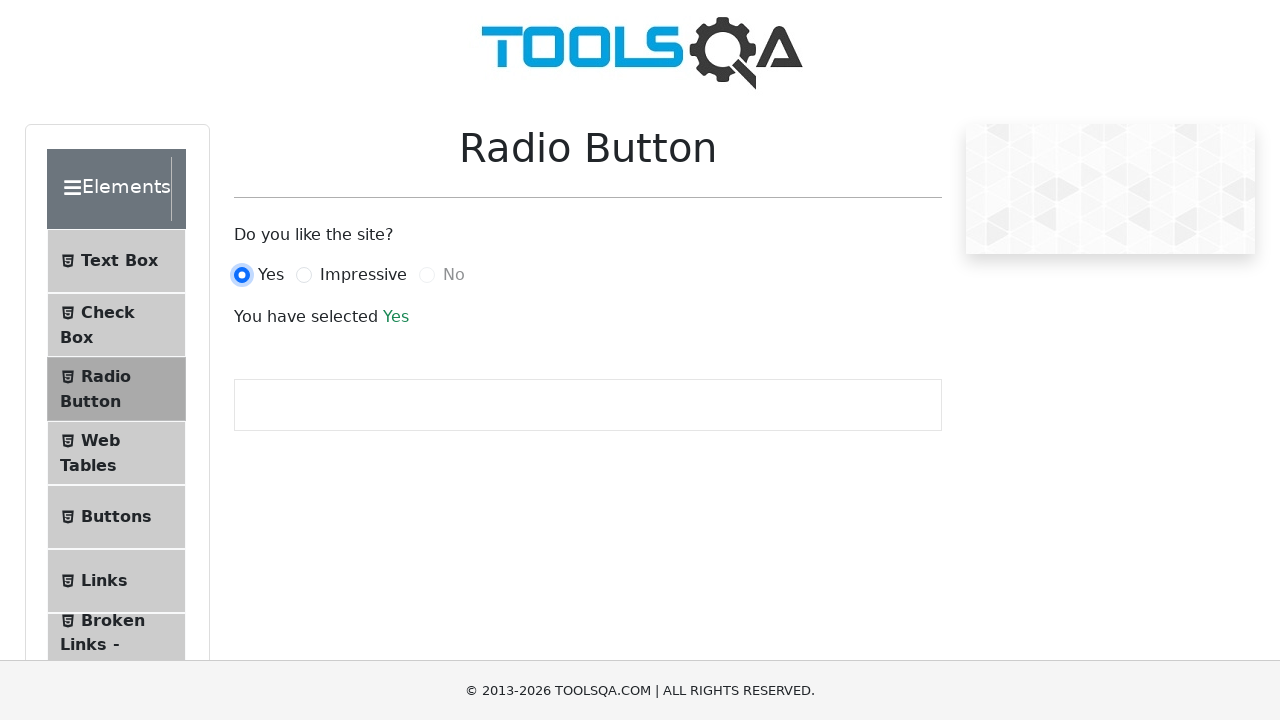

Selection text element loaded
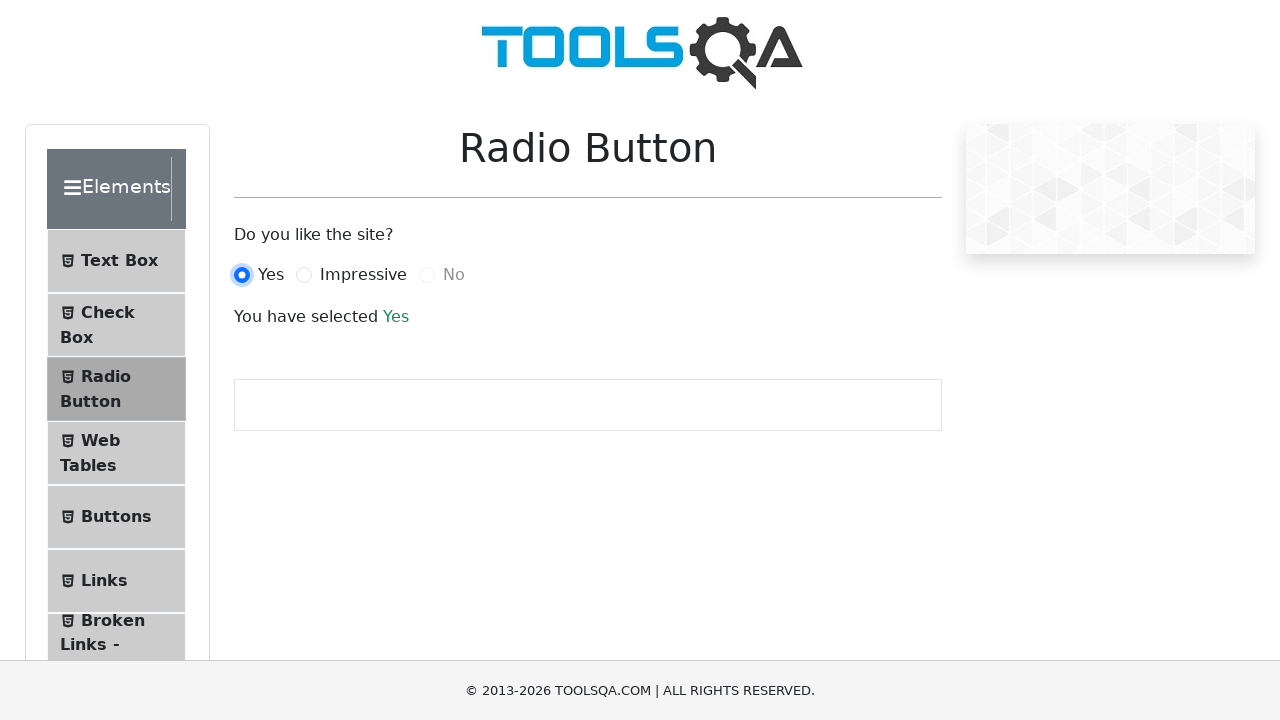

Verified selection text shows 'You have selected Yes'
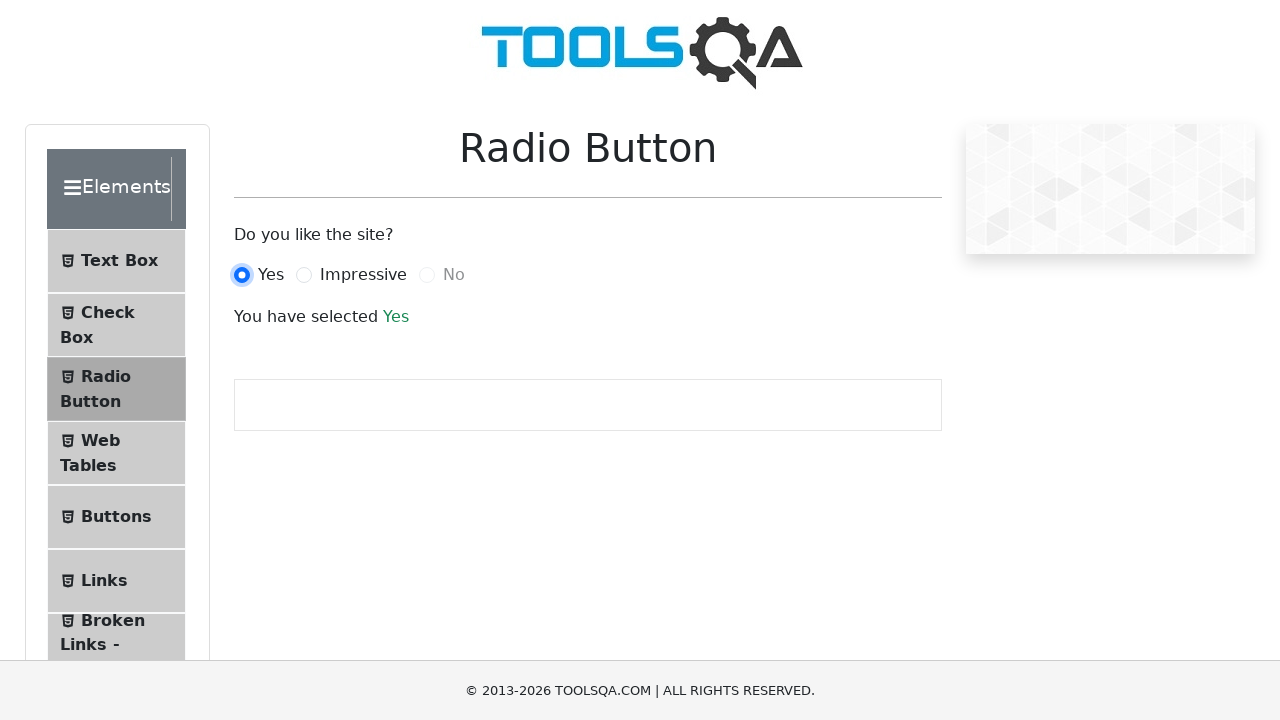

Clicked 'Impressive' radio button at (363, 275) on xpath=//label[normalize-space()='Impressive']
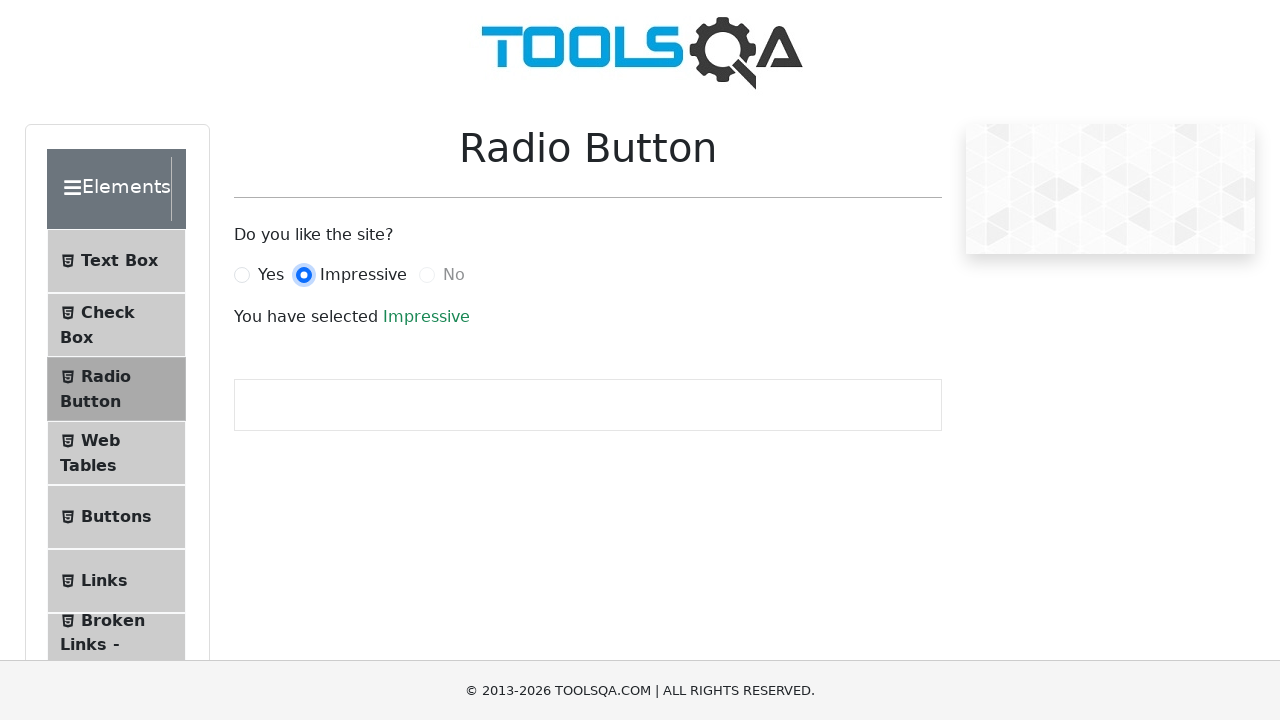

Verified selection text updated to 'You have selected Impressive'
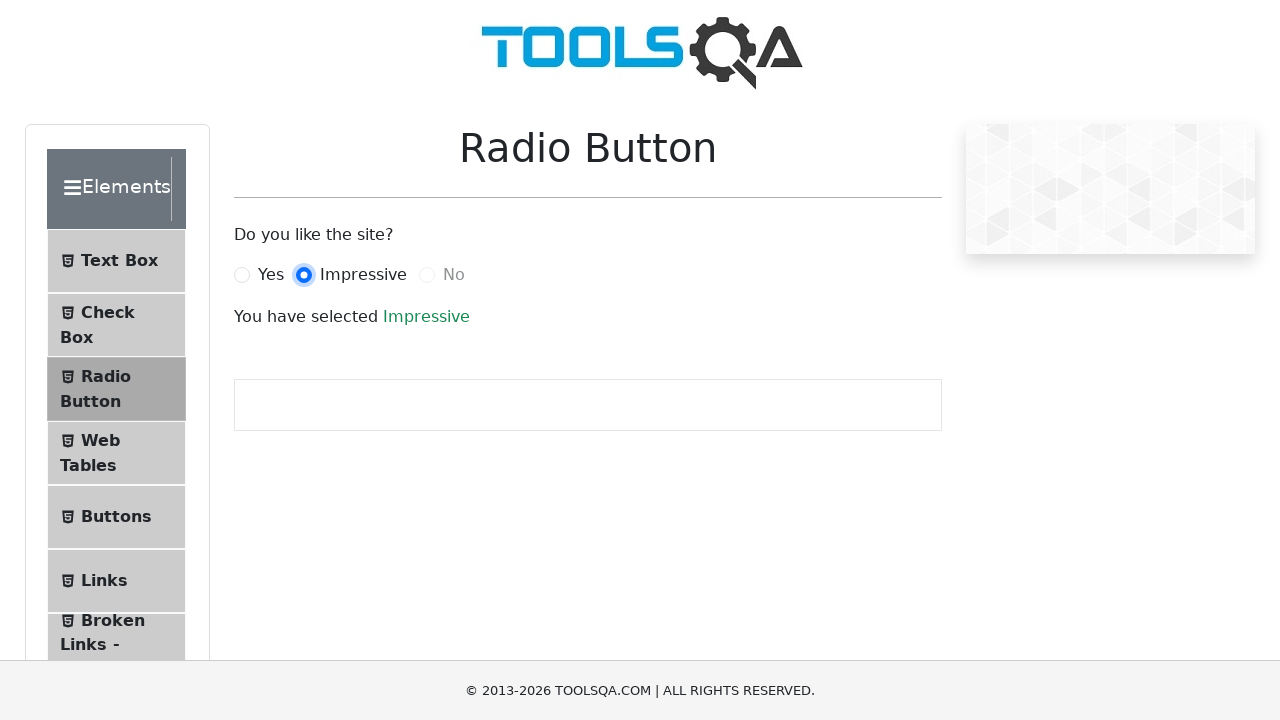

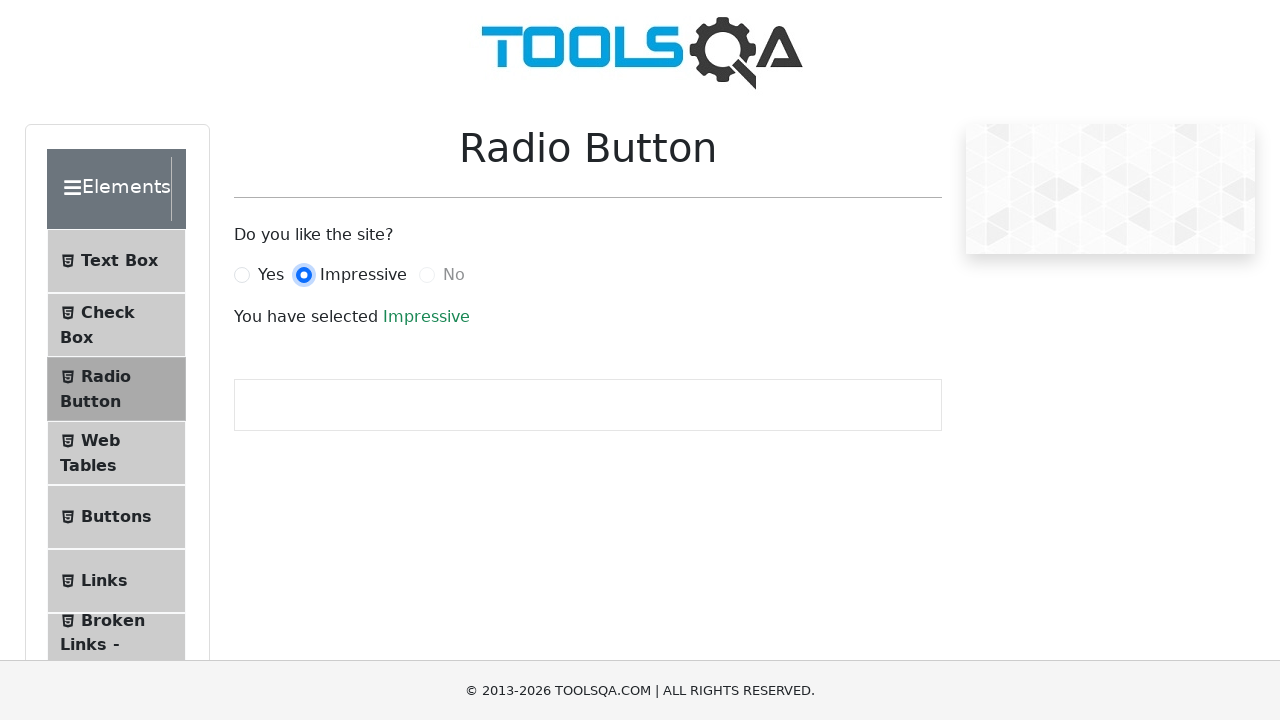